Tests error handling when attempting to login with blank username and password fields on SauceDemo

Starting URL: https://www.saucedemo.com/

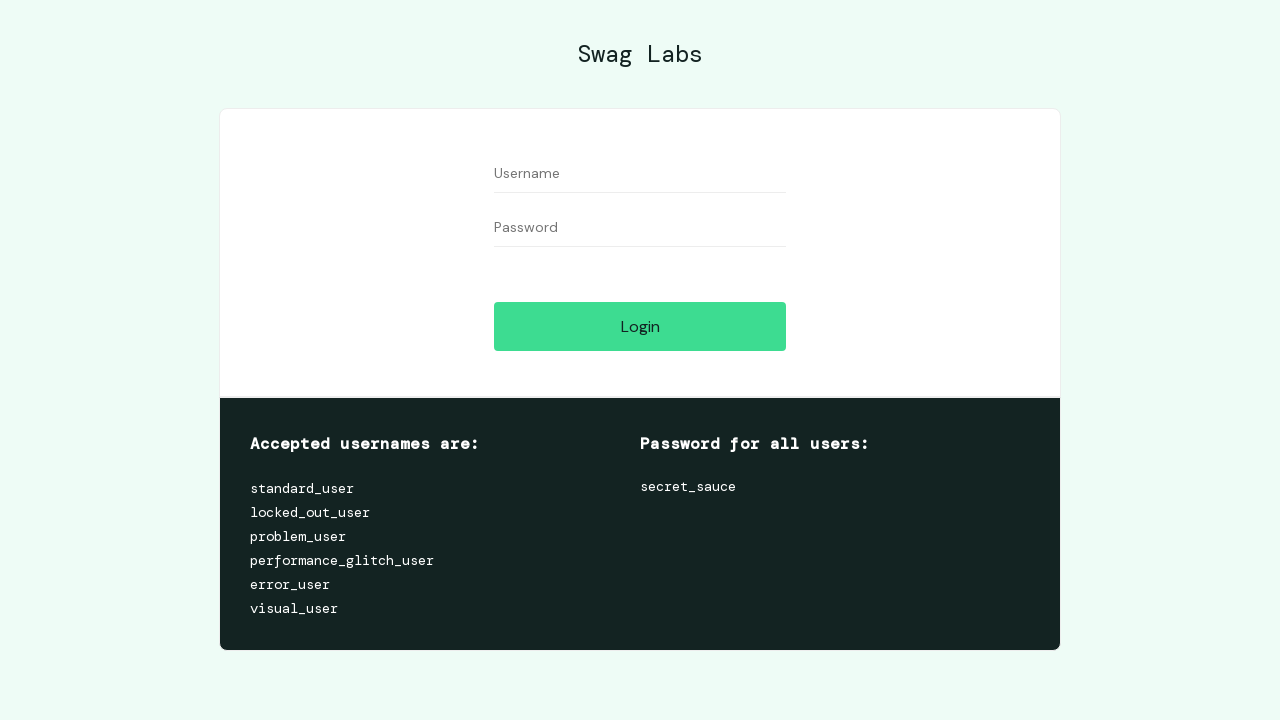

Navigated to SauceDemo login page
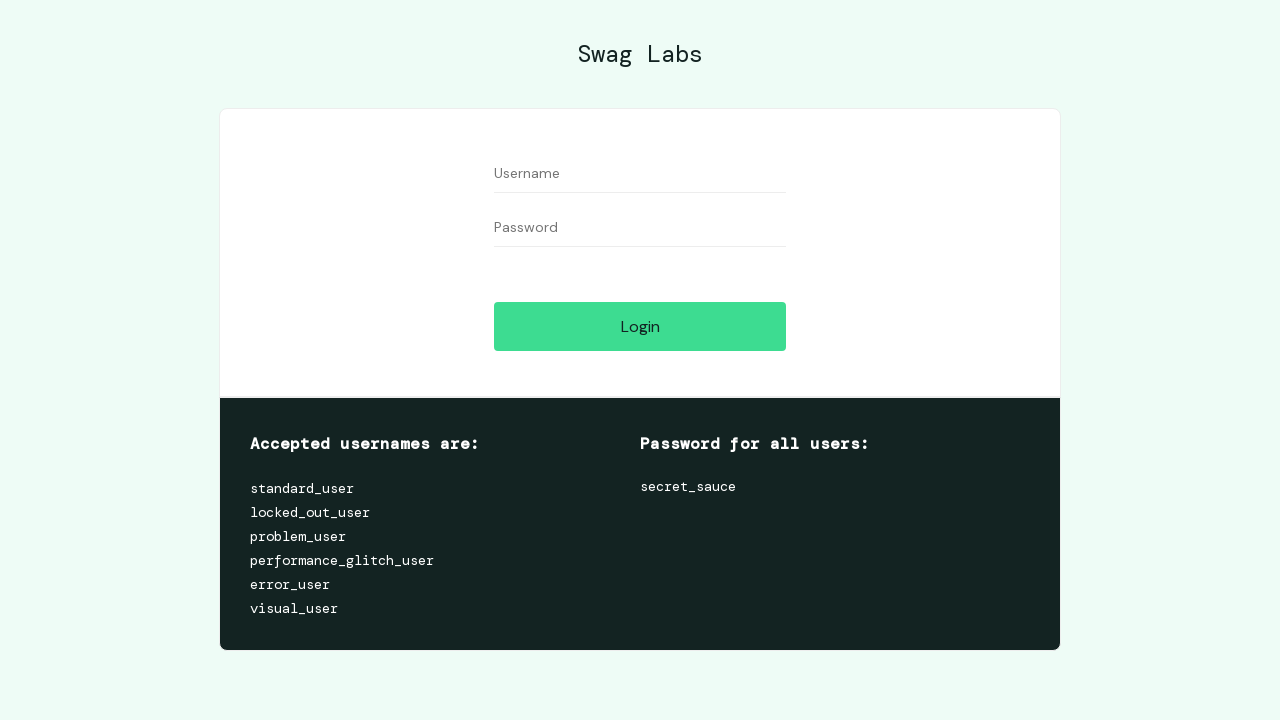

Clicked login button with blank username and password fields at (640, 326) on #login-button
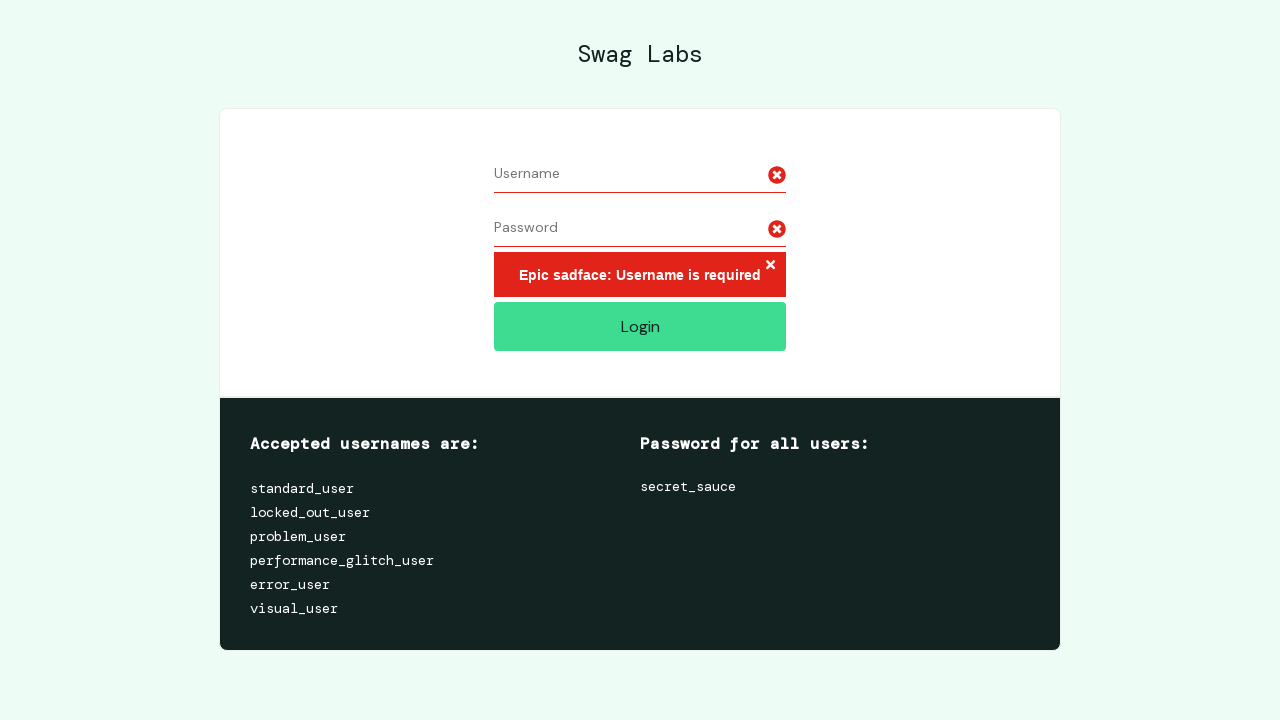

Error message appeared on page
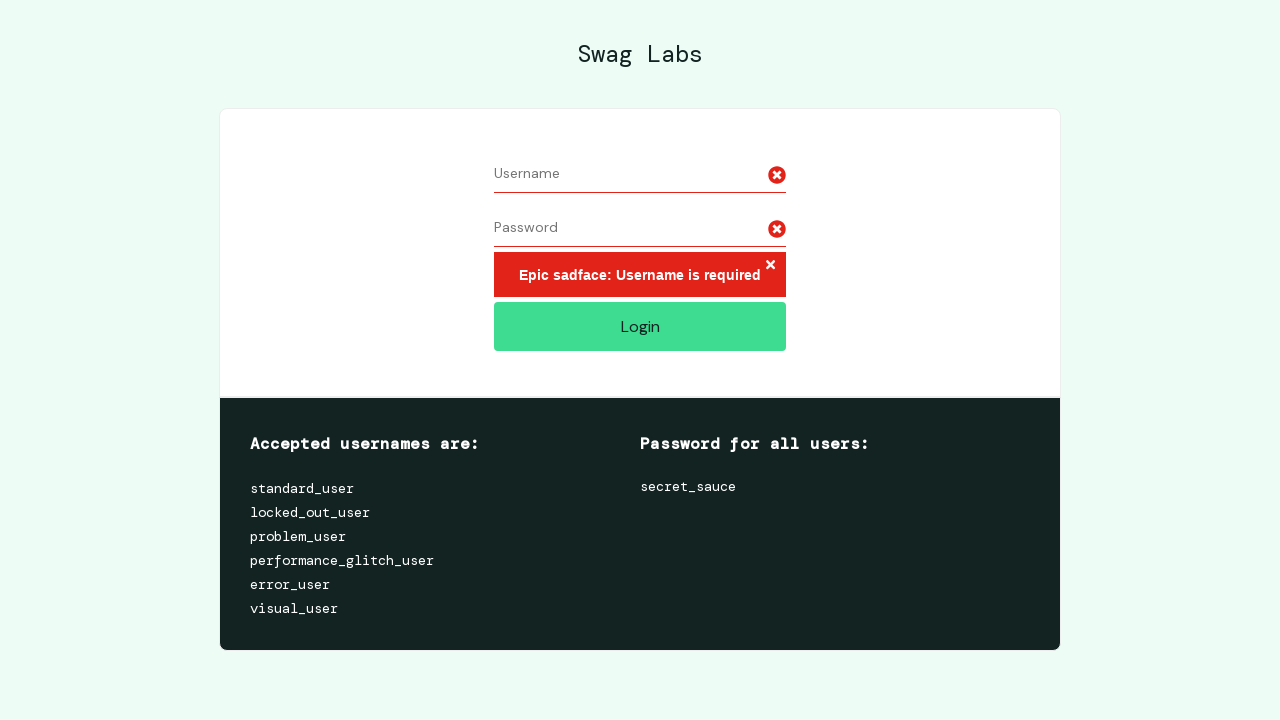

Located error message element
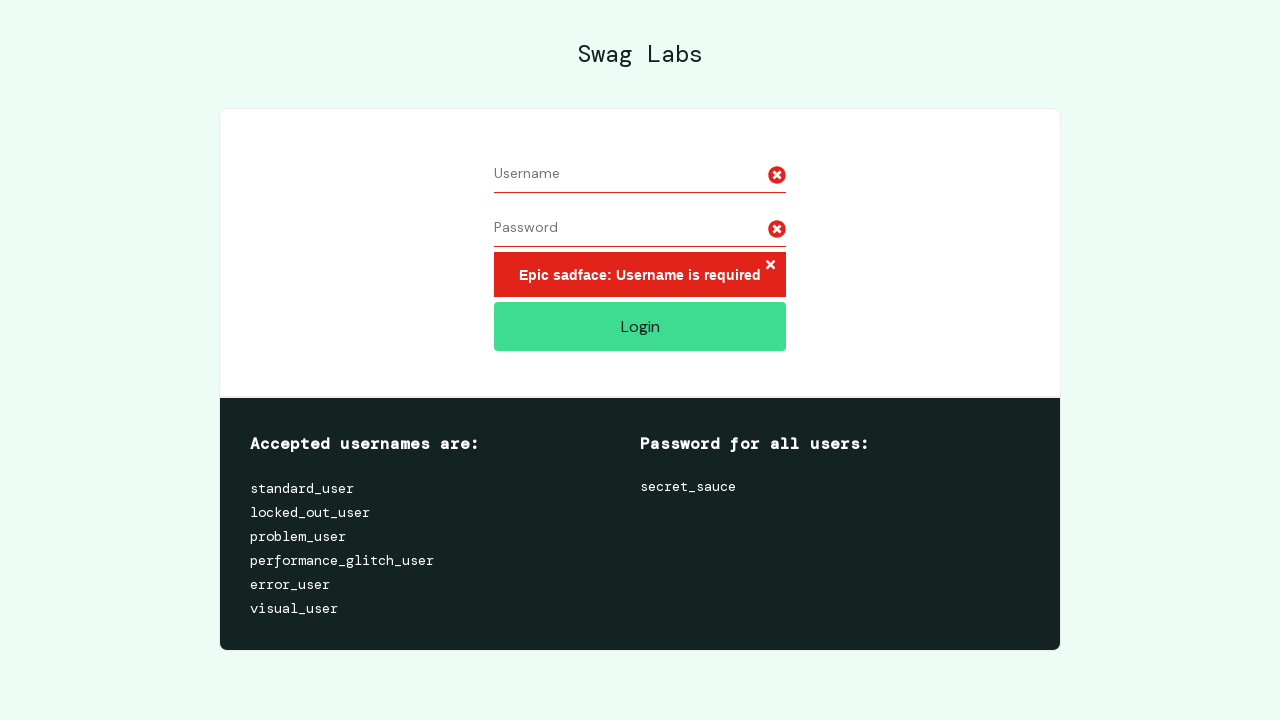

Verified error message displays 'Epic sadface: Username is required'
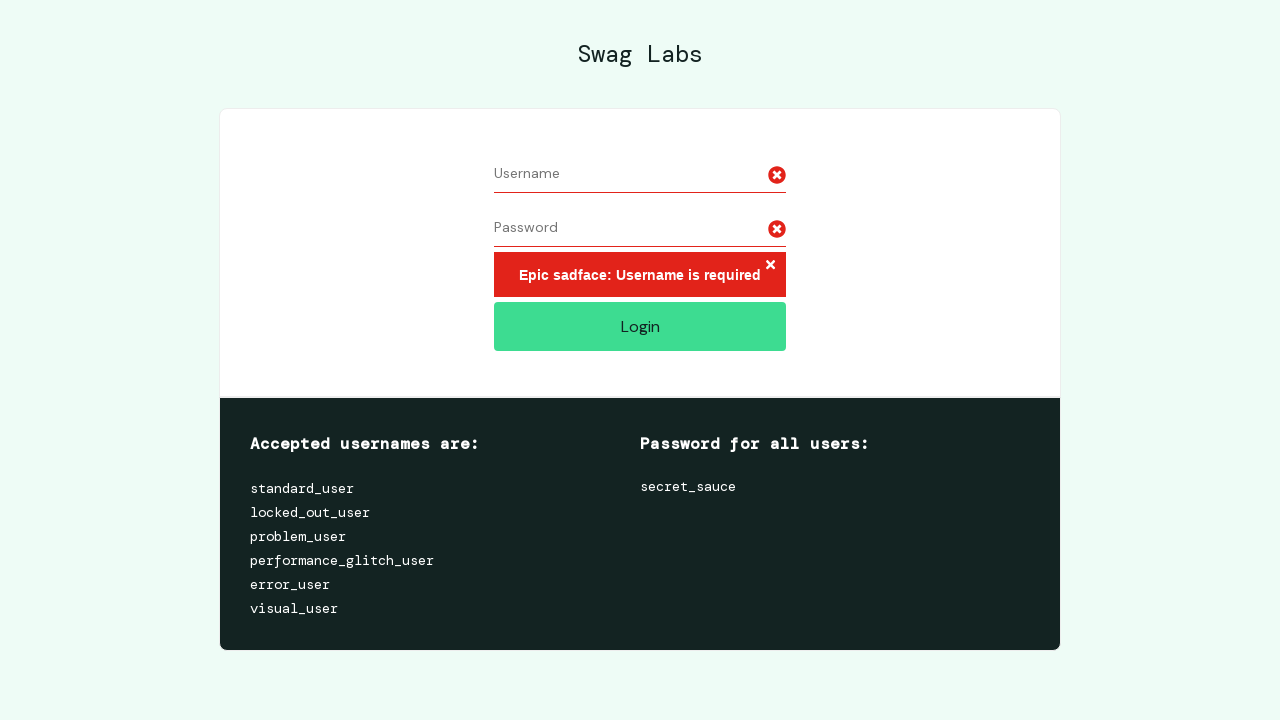

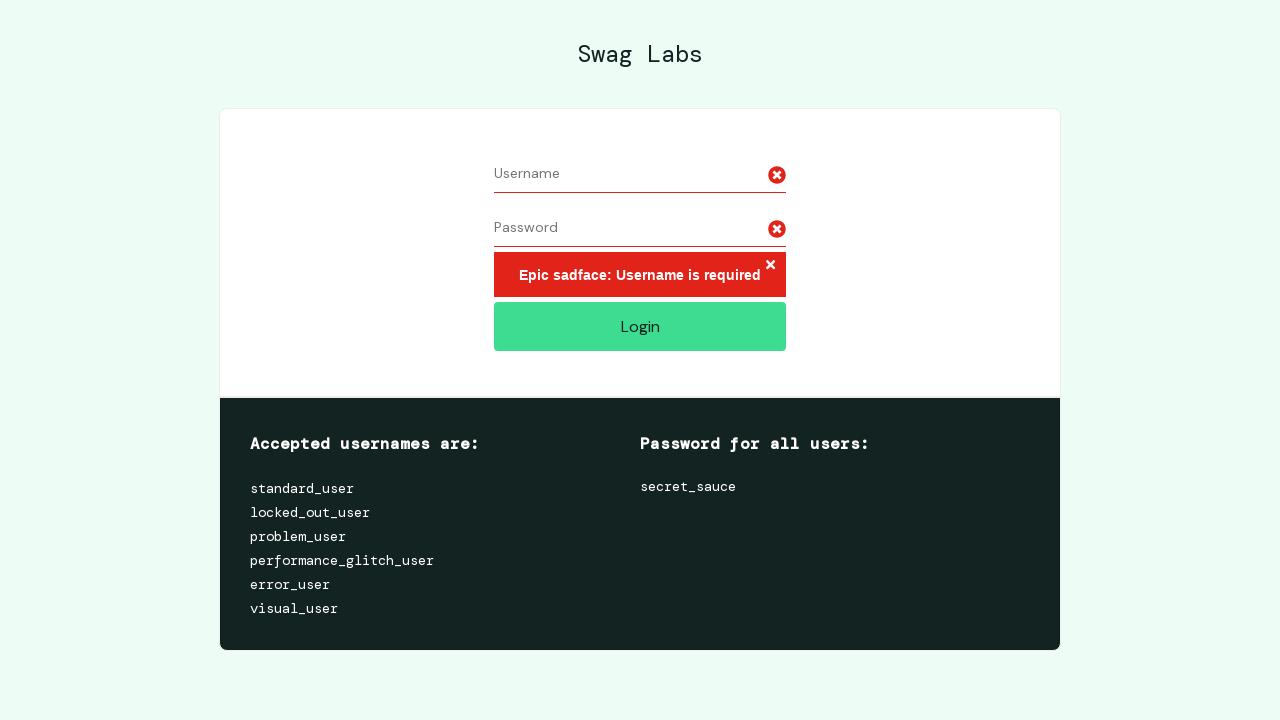